Fills out the practice registration form on DemoQA with first name, last name, email, gender, mobile number, date of birth, subjects, picture upload, address, state and city selections, then submits and verifies the confirmation modal appears.

Starting URL: https://demoqa.com/automation-practice-form

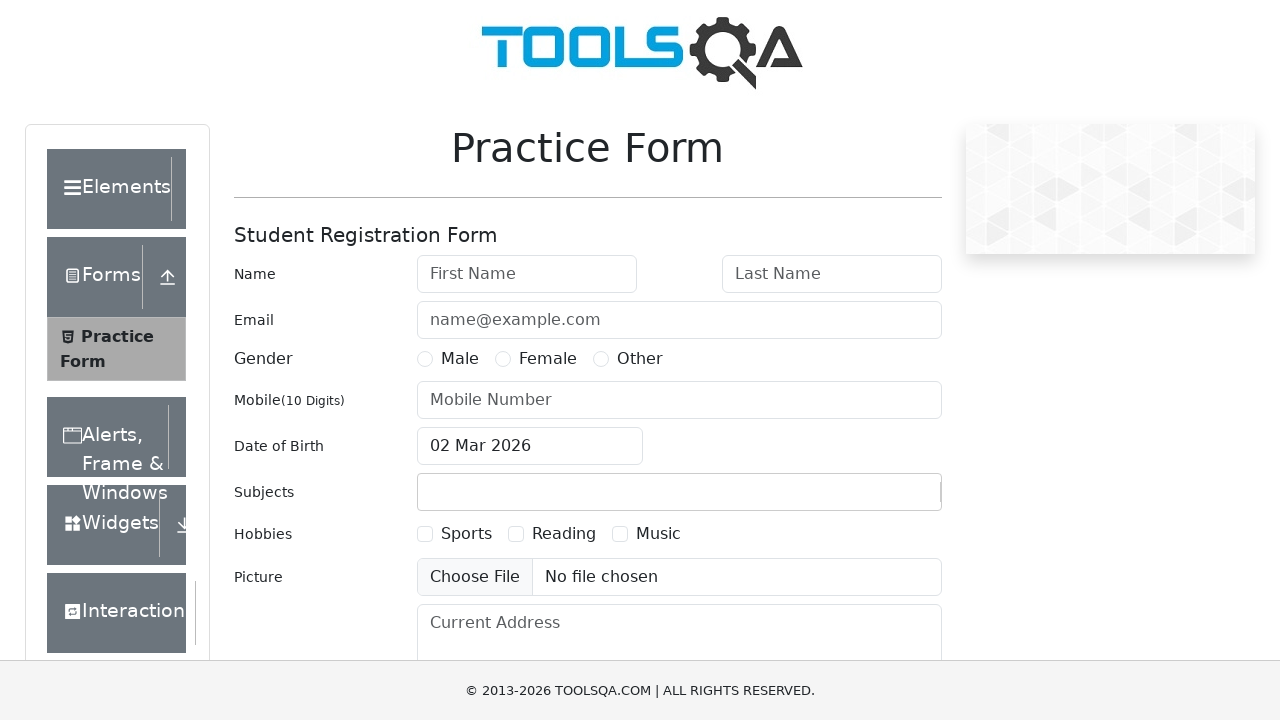

Filled first name field with 'Alexander' on #firstName
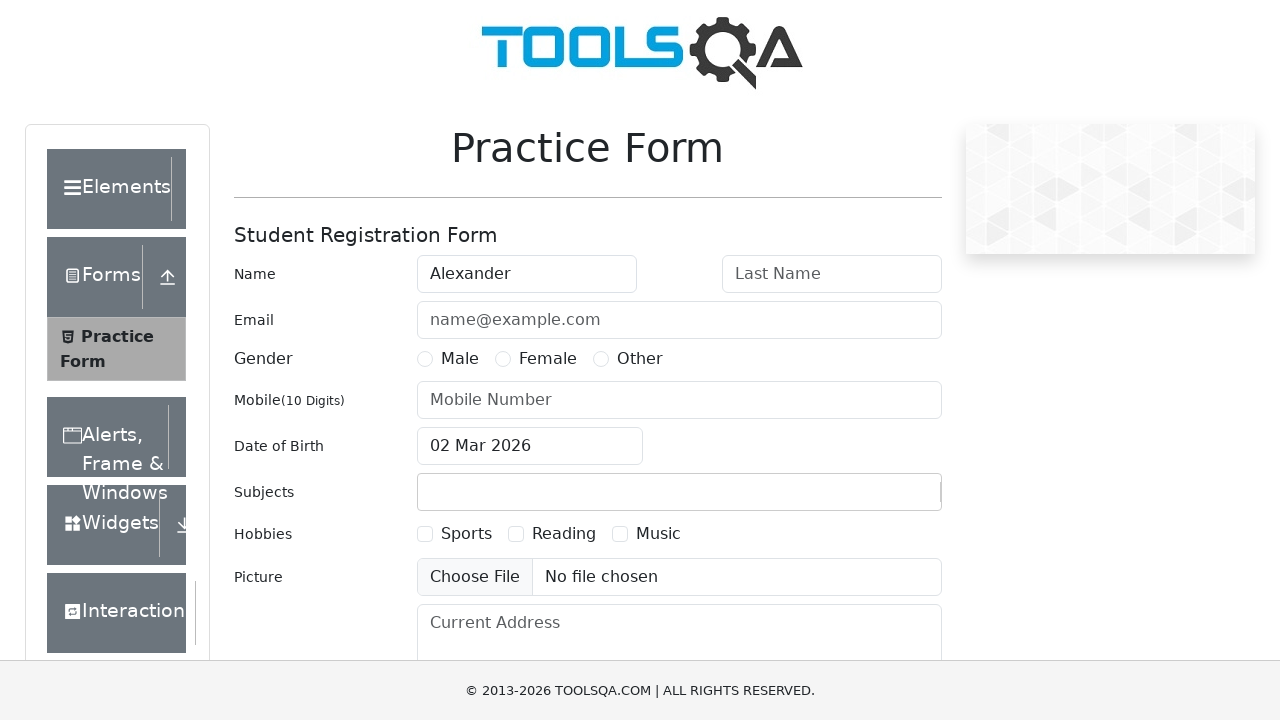

Filled last name field with 'Johnson' on #lastName
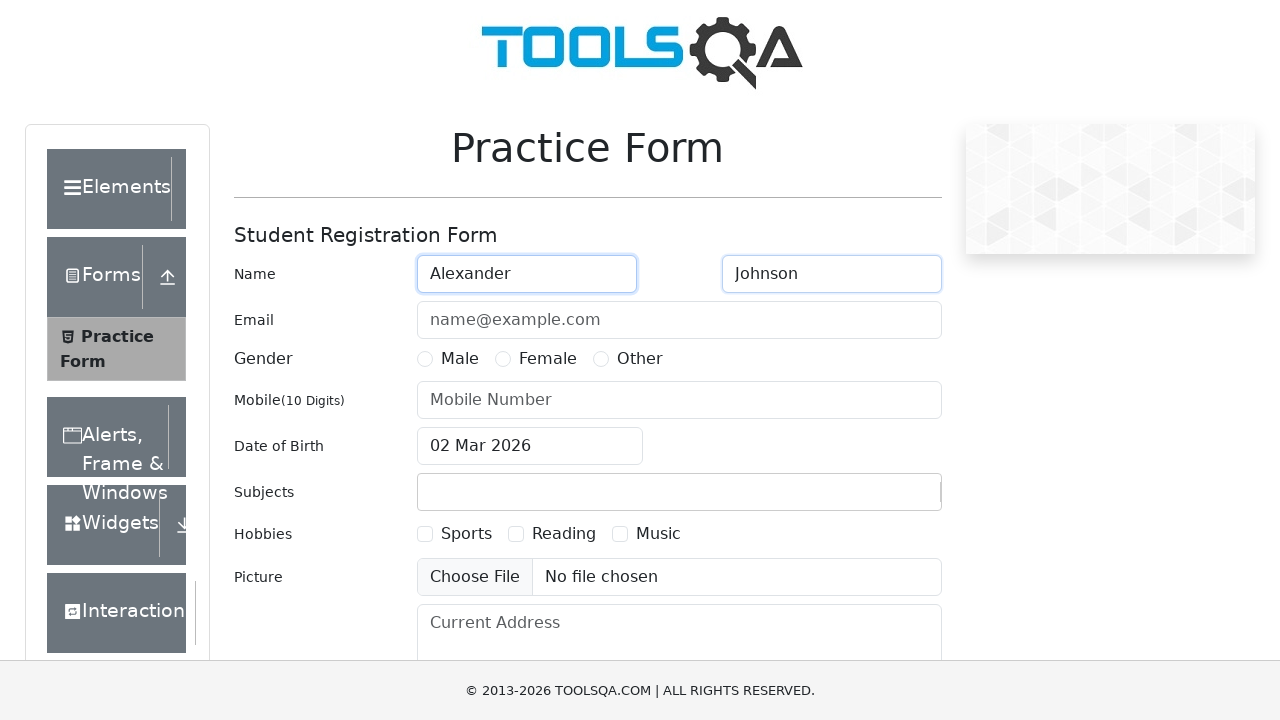

Filled email field with 'alexander.johnson@example.com' on #userEmail
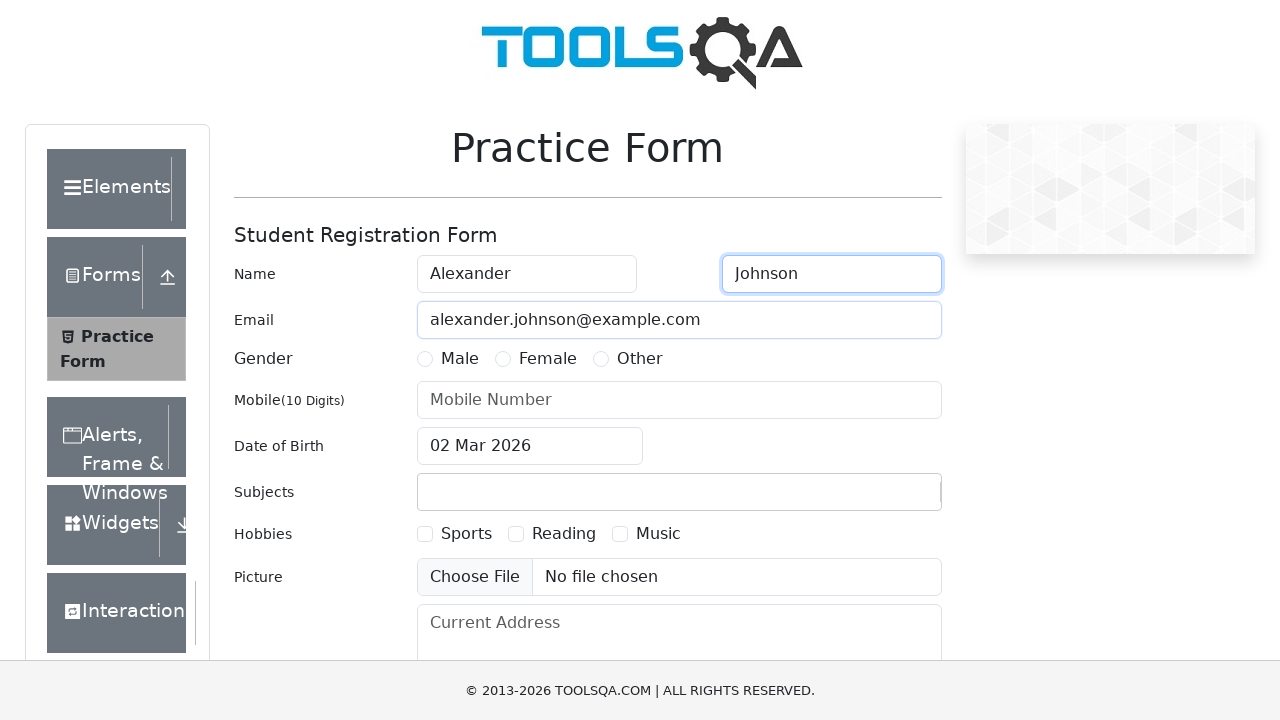

Selected Male gender option at (460, 359) on label[for='gender-radio-1']
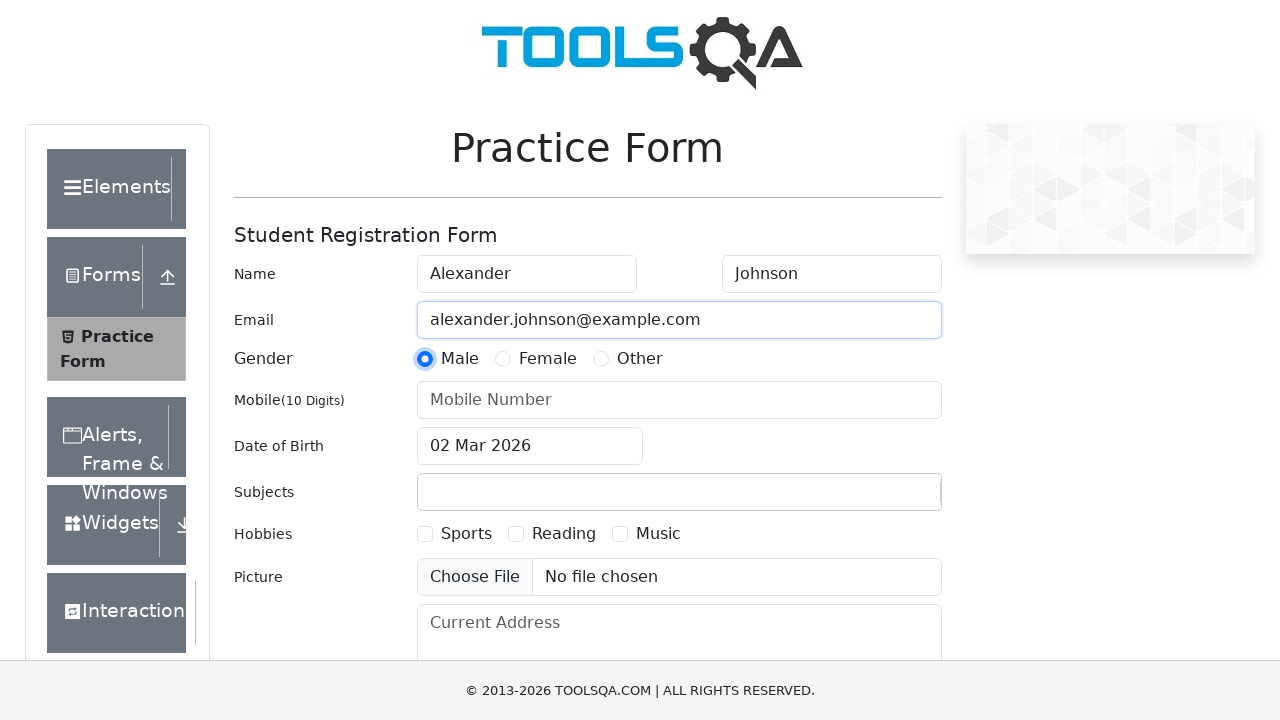

Filled mobile number field with '9876543210' on #userNumber
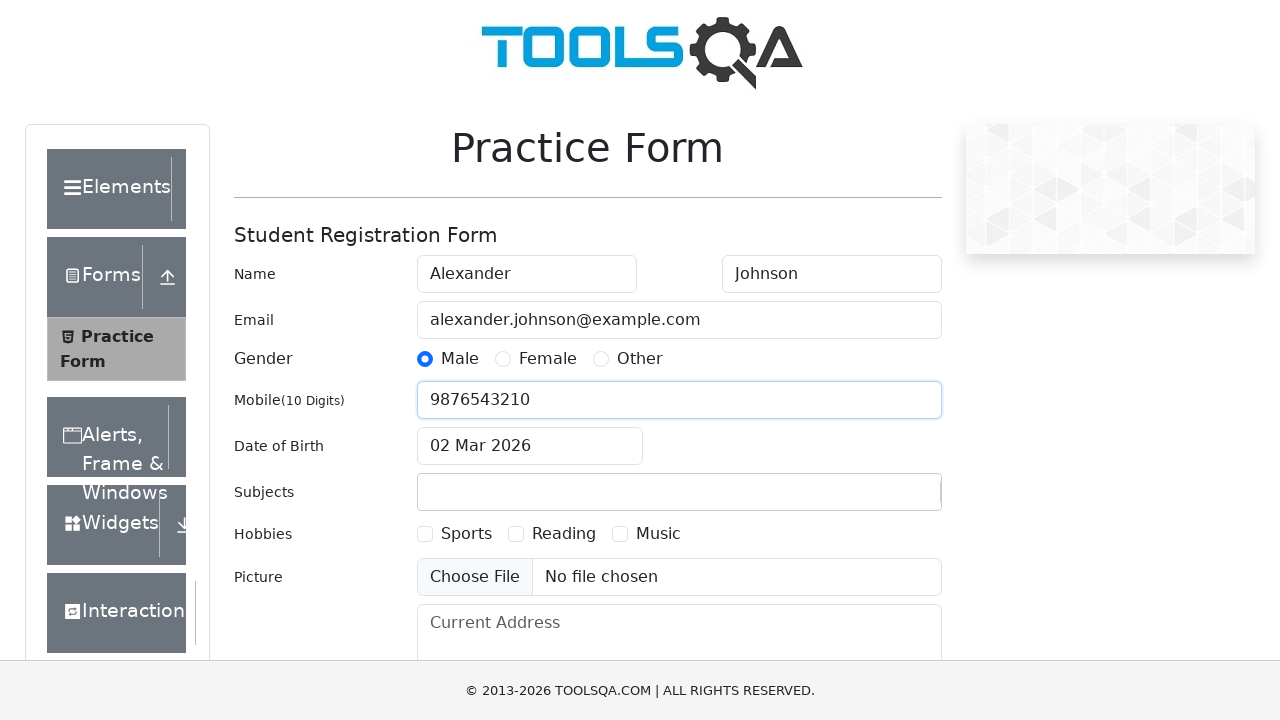

Clicked date of birth field to open calendar at (530, 446) on #dateOfBirthInput
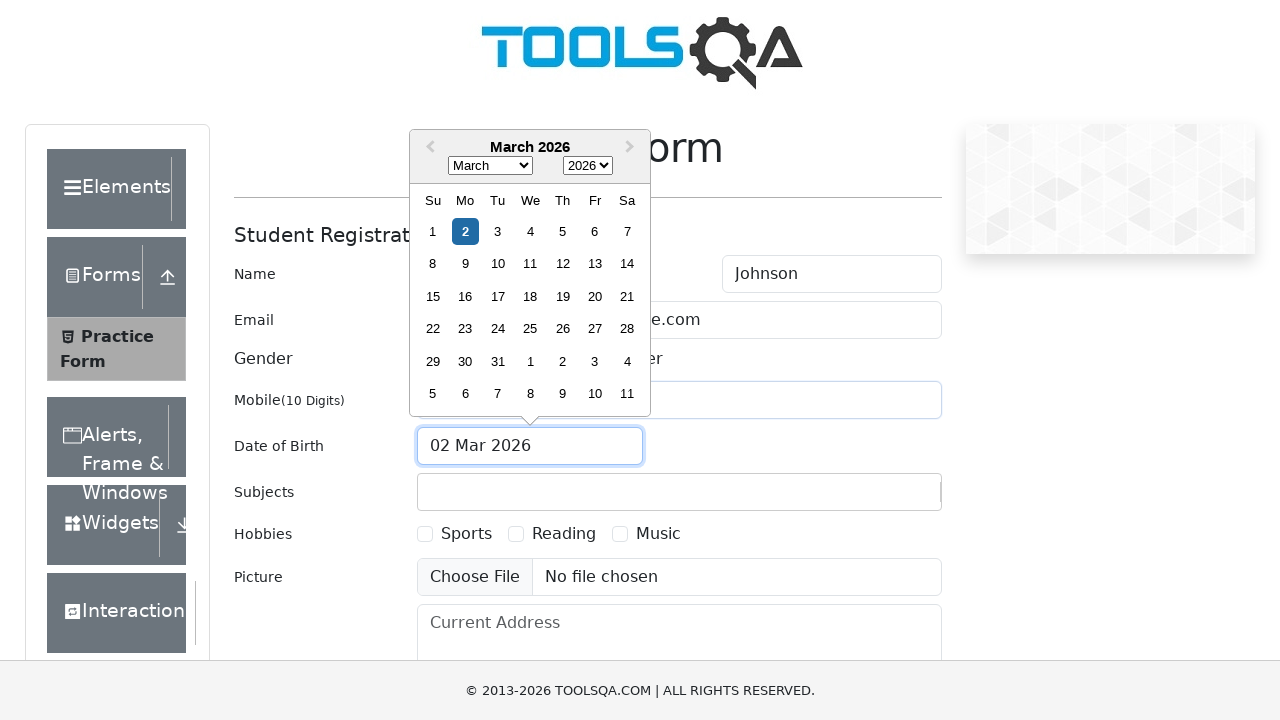

Selected June (month 5) from date picker on .react-datepicker__month-select
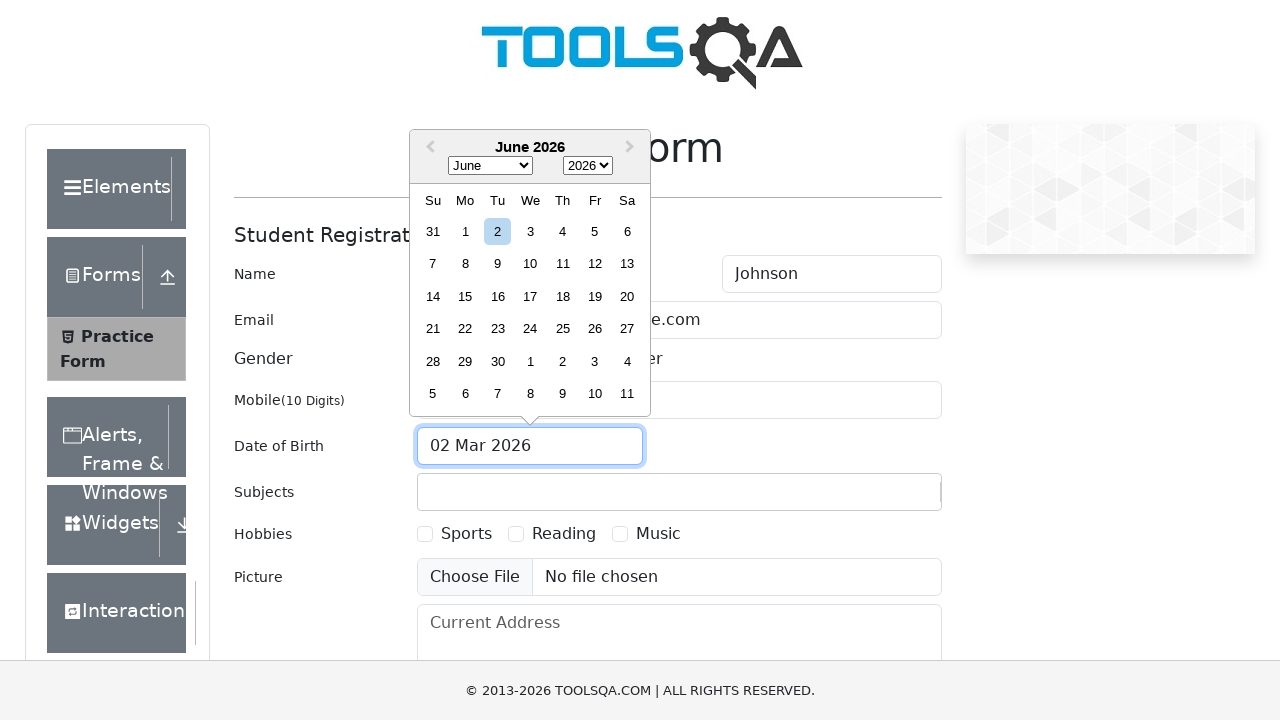

Selected year 1995 from date picker on .react-datepicker__year-select
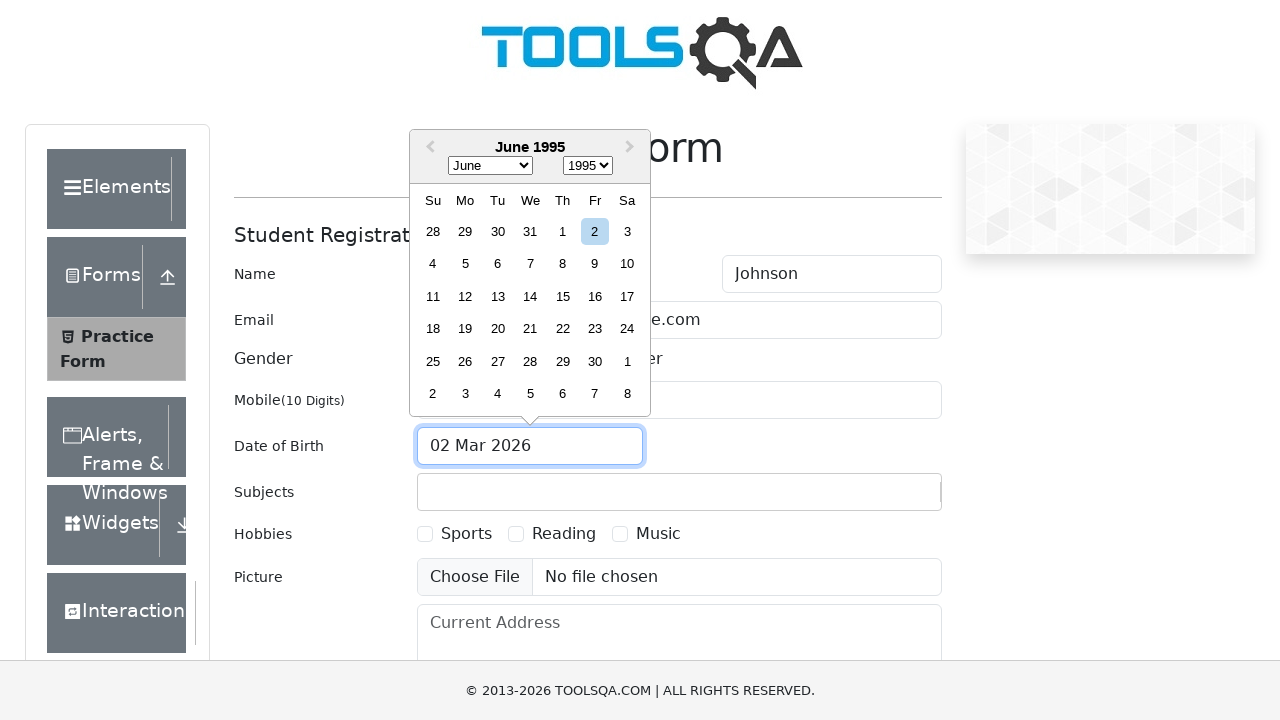

Selected day 15 from date picker at (562, 296) on .react-datepicker__day--015:not(.react-datepicker__day--outside-month)
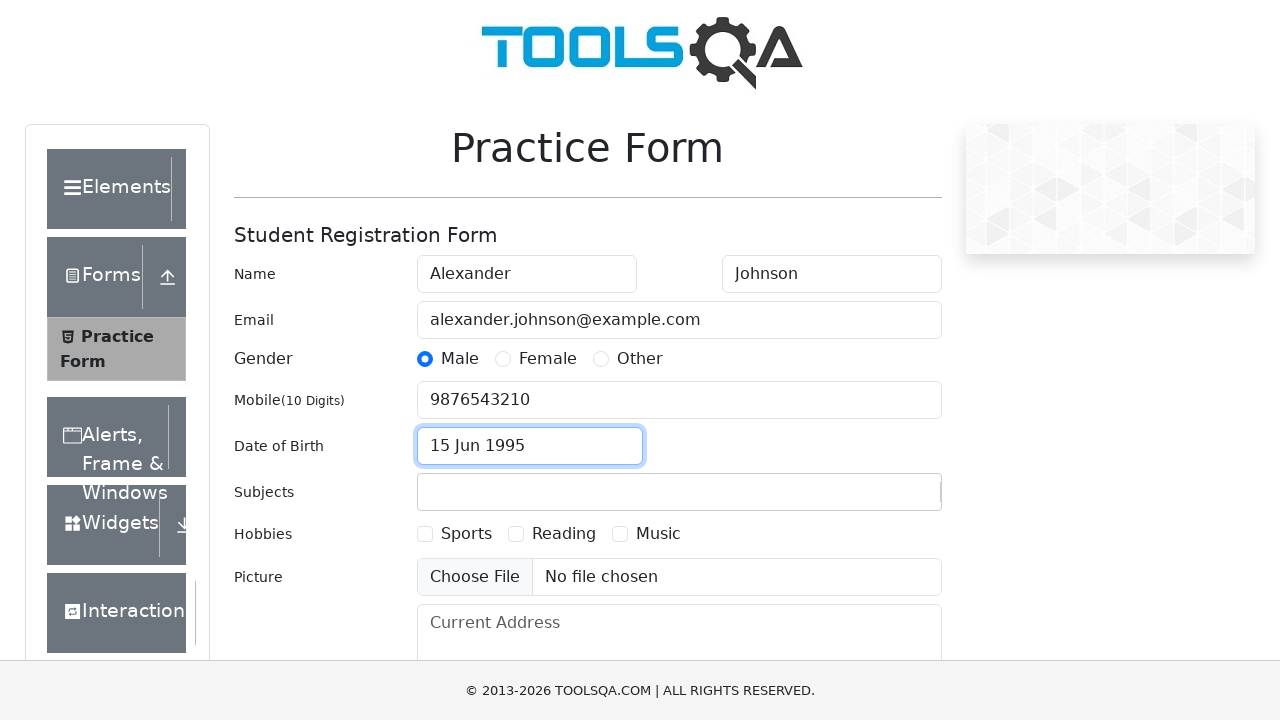

Typed 'Computer Science' in subjects field on #subjectsInput
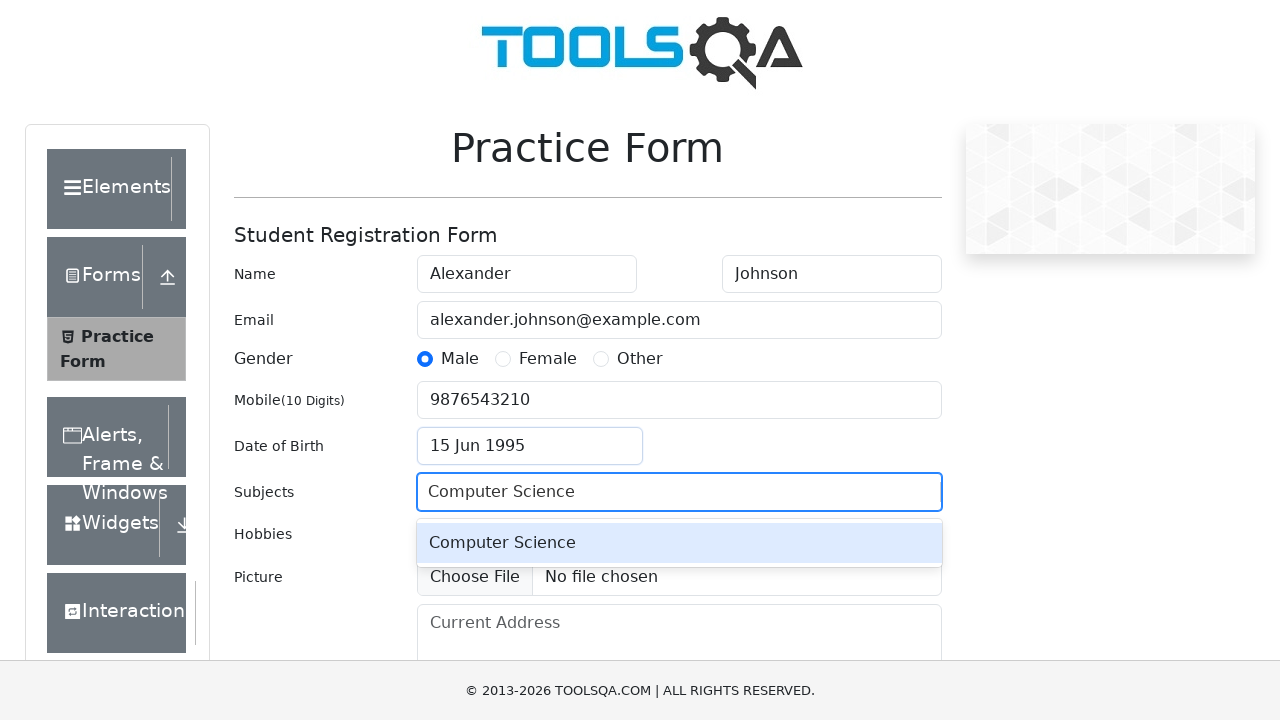

Pressed Enter to select subject from autocomplete
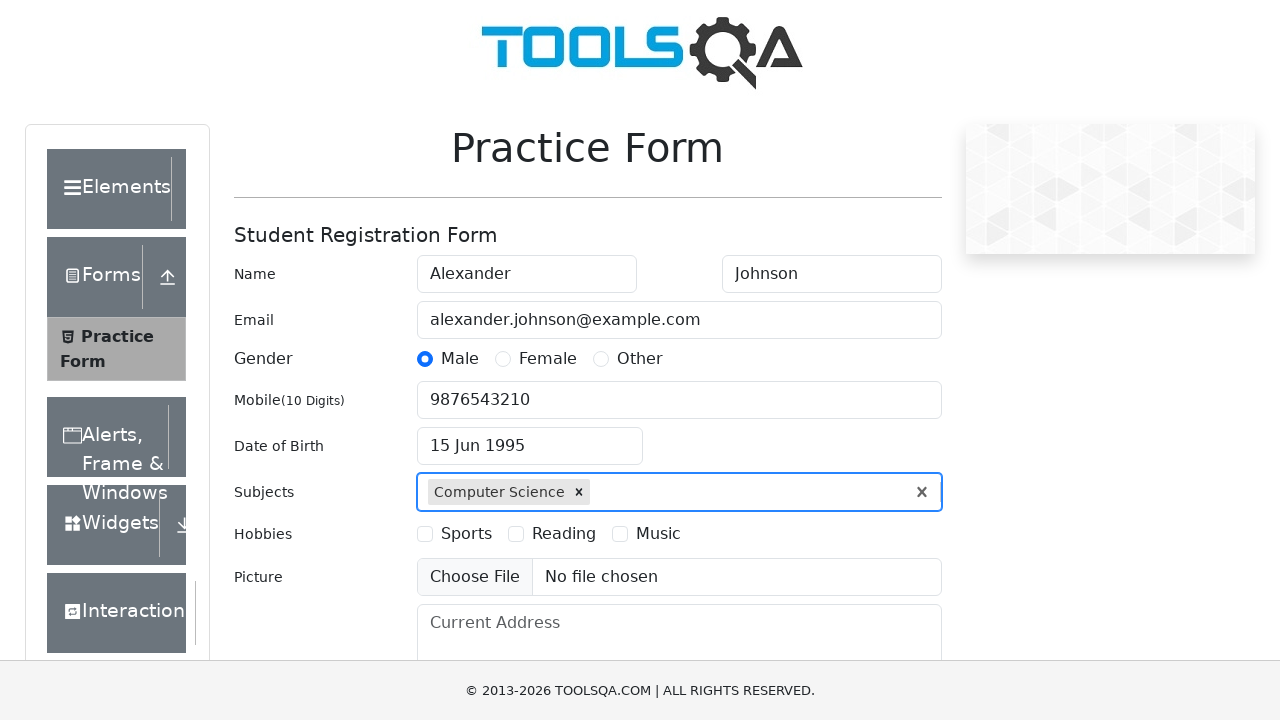

Attempted picture upload (skipped - no file provided)
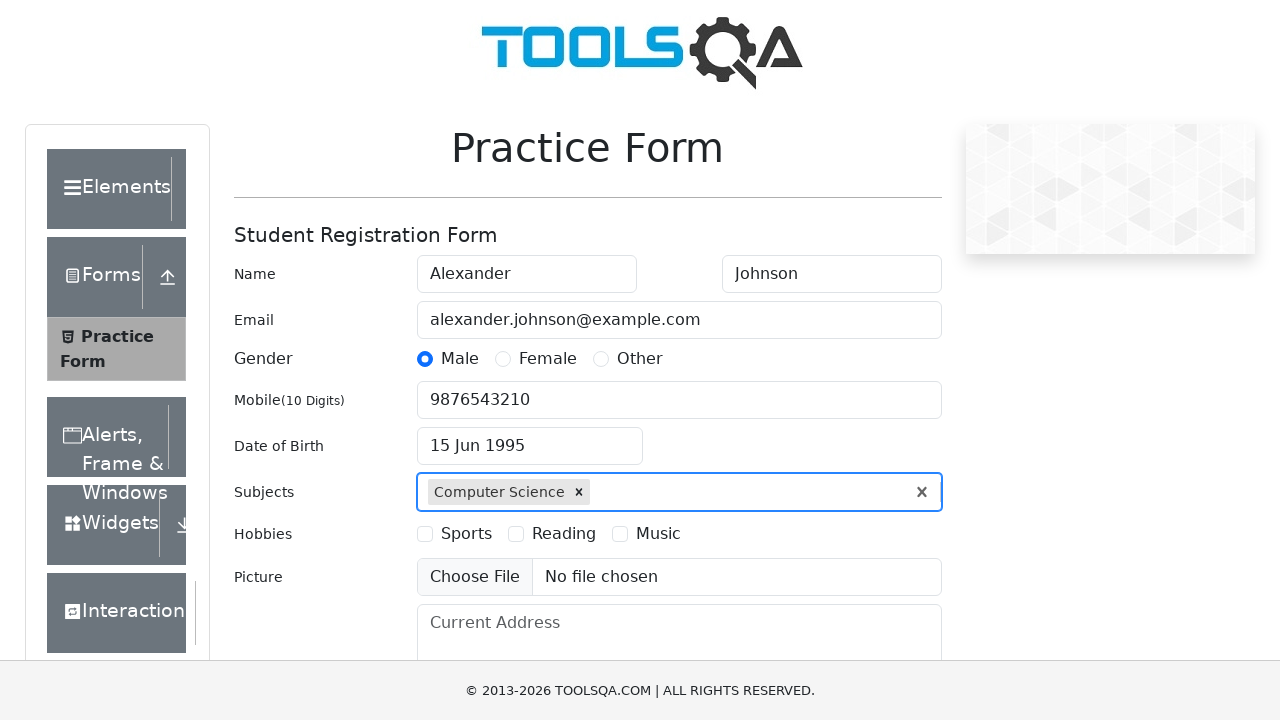

Filled current address field with complete address on #currentAddress
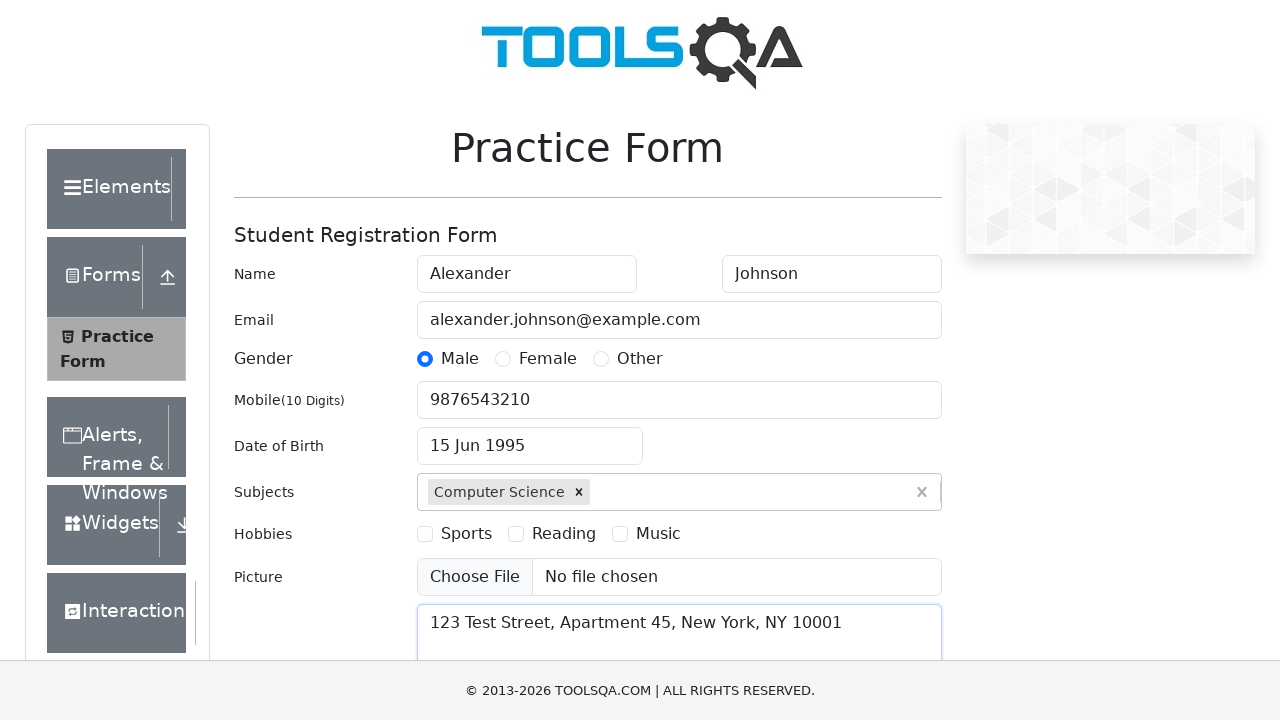

Scrolled down to make state and city dropdowns visible
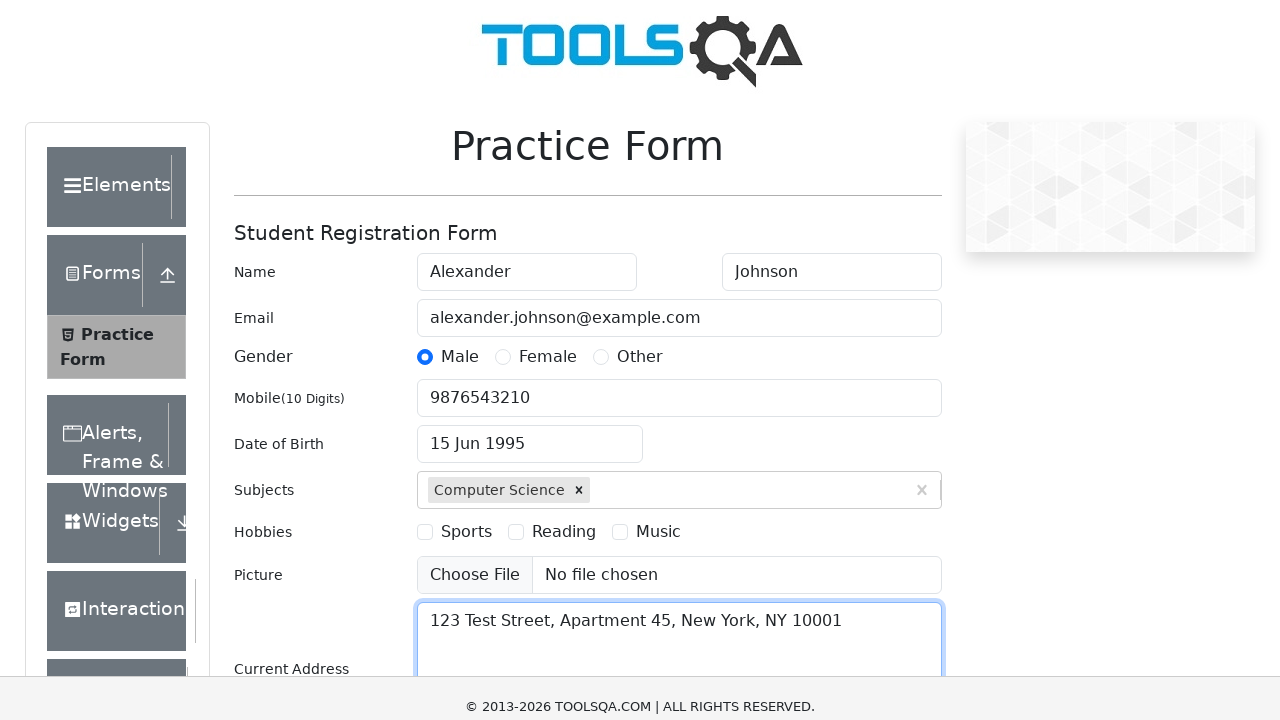

Clicked state dropdown to open options at (527, 437) on #state
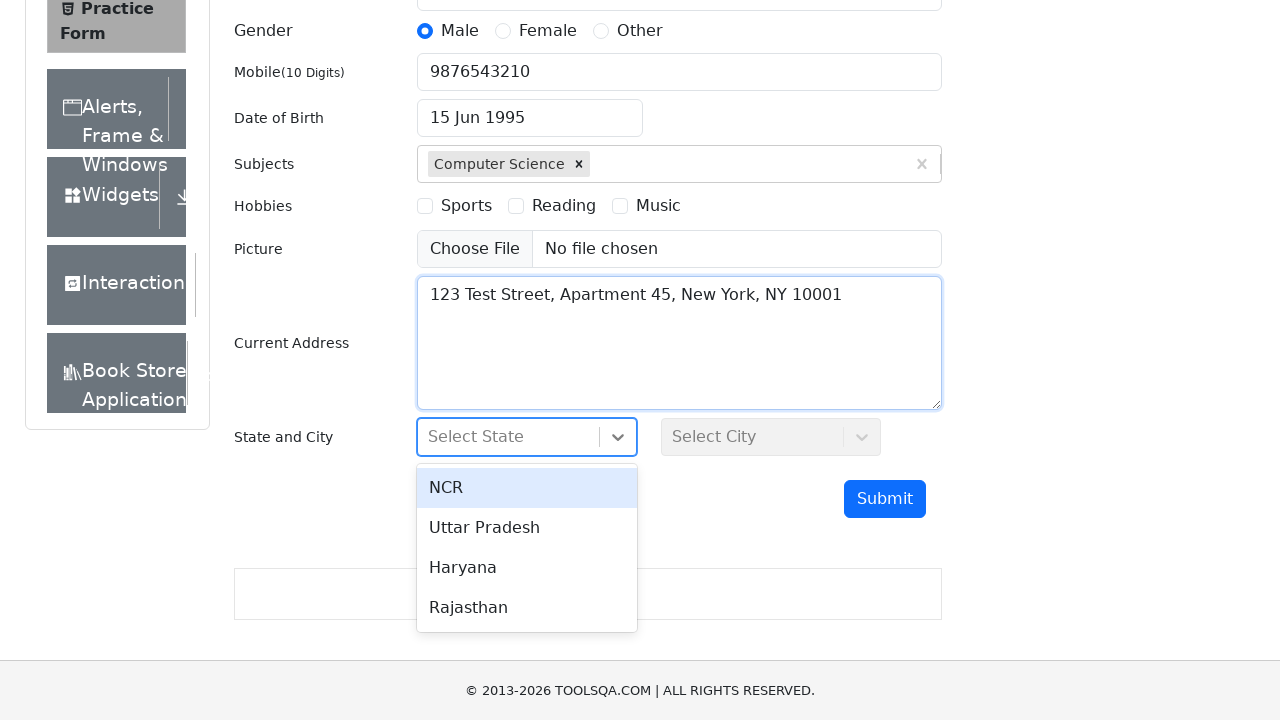

Selected first available state from dropdown at (527, 488) on div[id^='react-select-3-option']
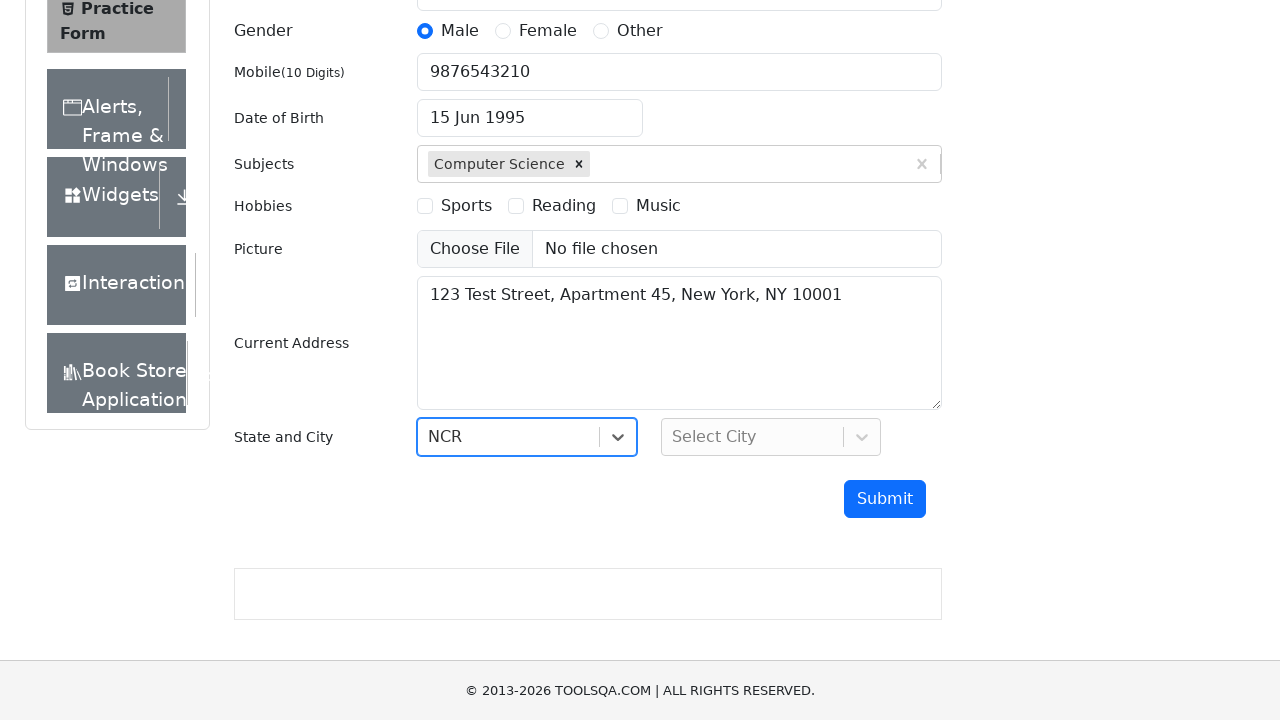

Clicked city dropdown to open options at (771, 437) on #city
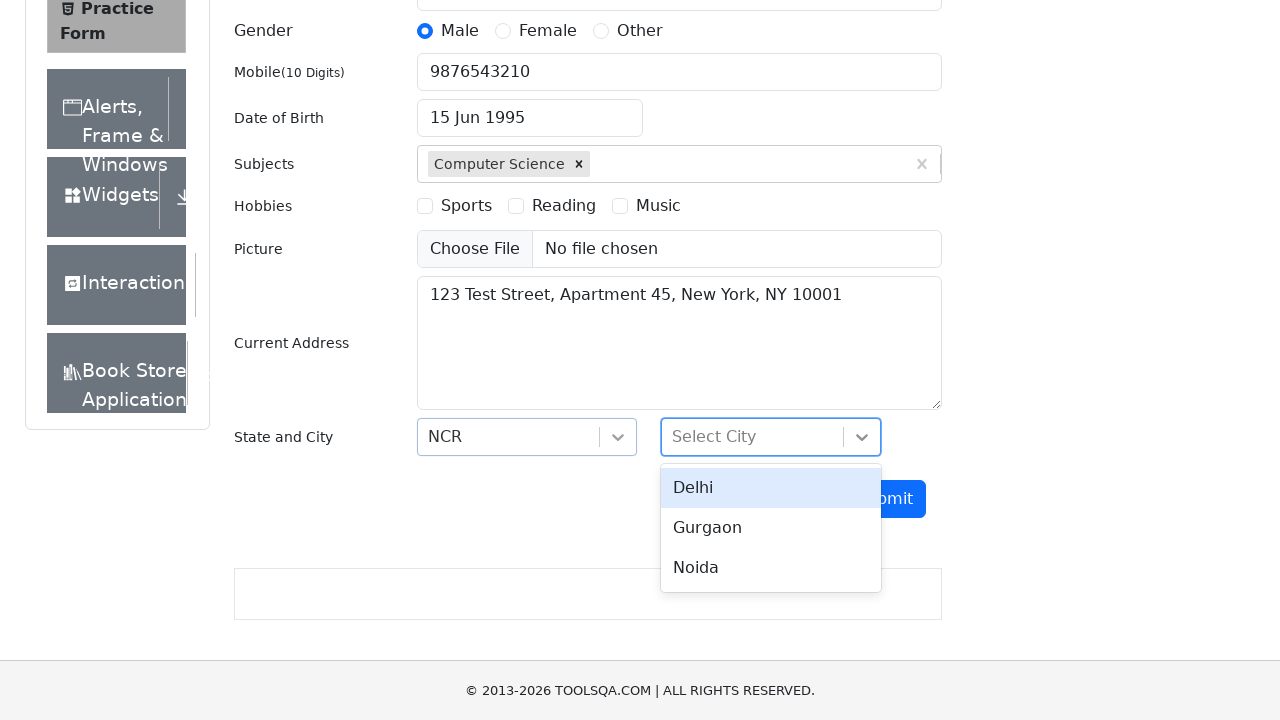

Selected first available city from dropdown at (771, 488) on div[id^='react-select-4-option']
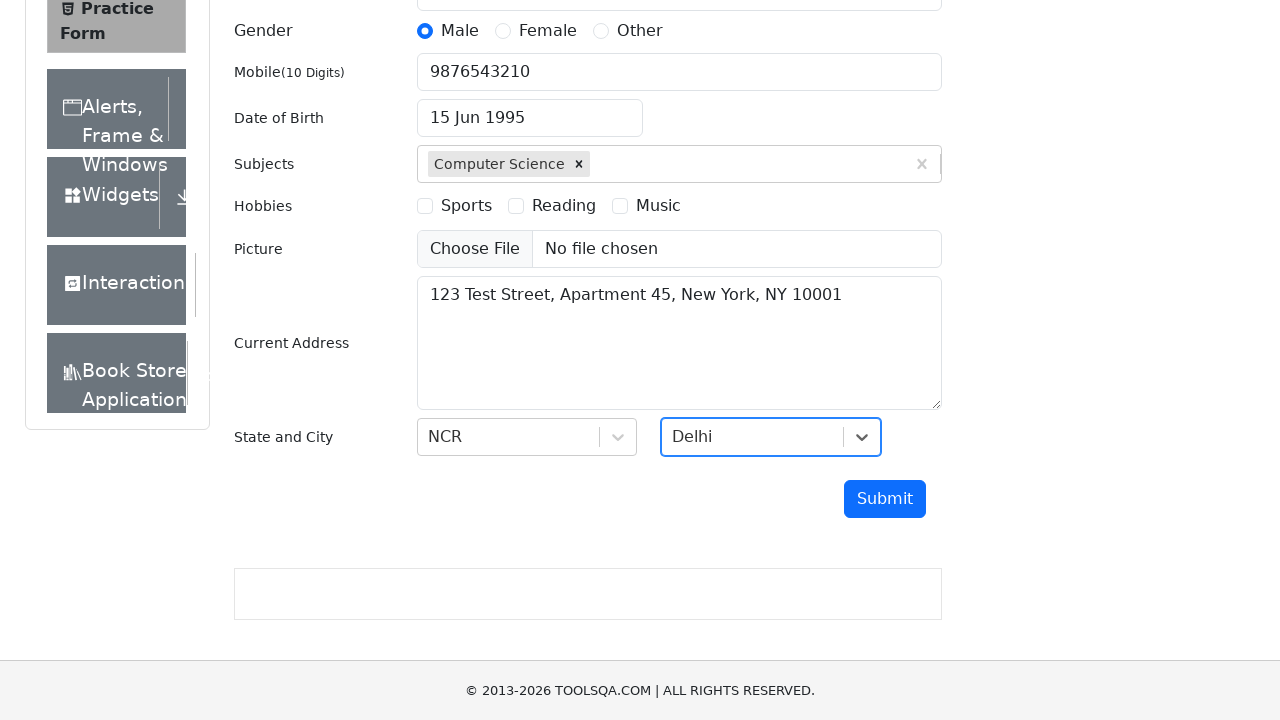

Clicked submit button to complete registration form at (885, 499) on #submit
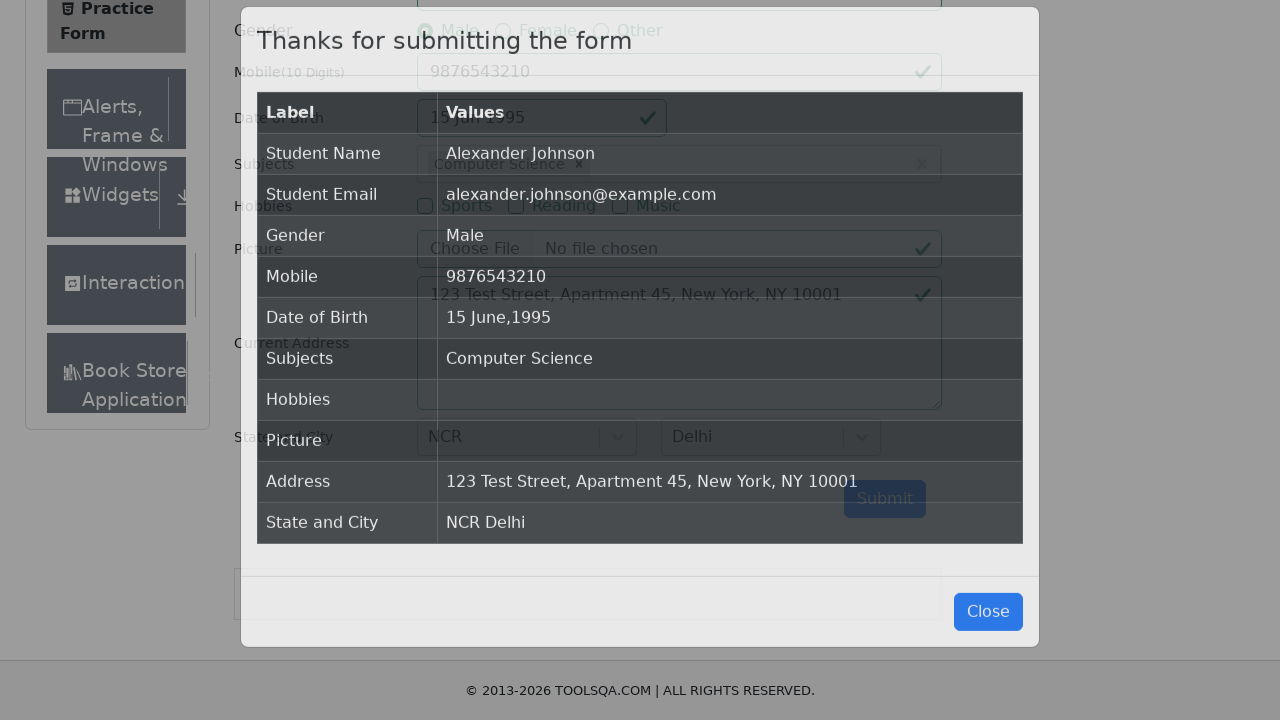

Confirmation modal appeared with success message
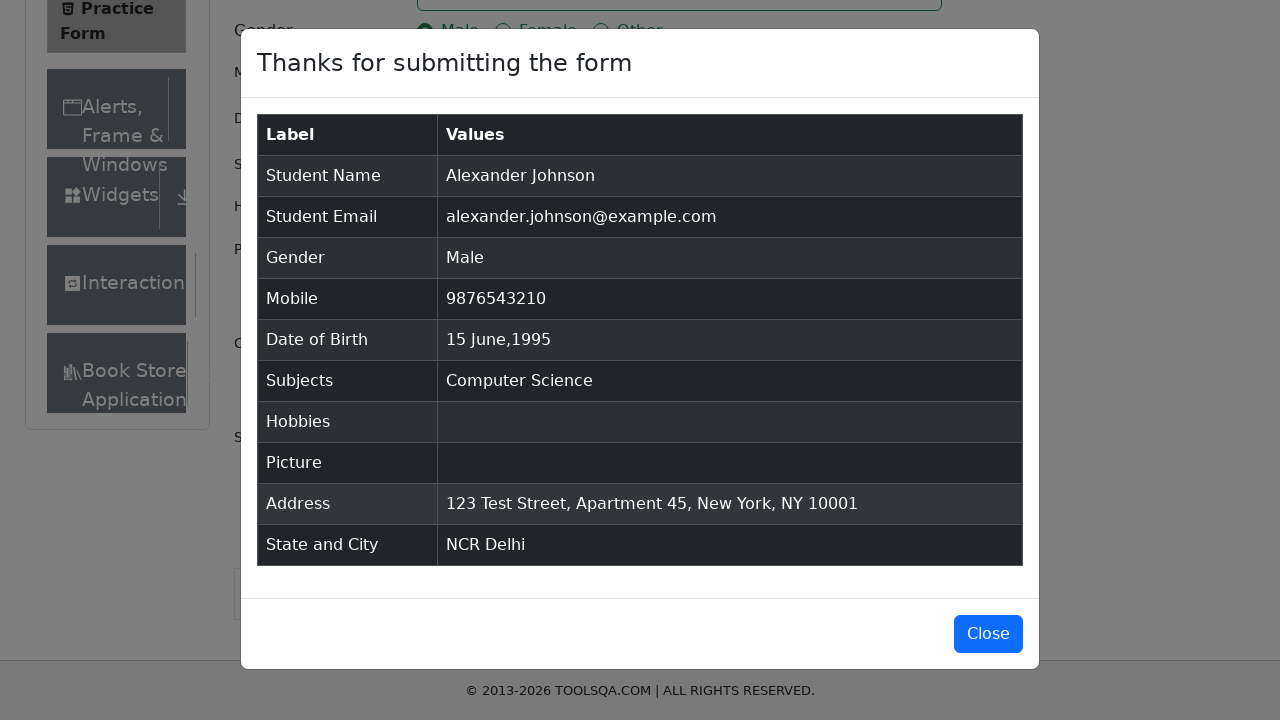

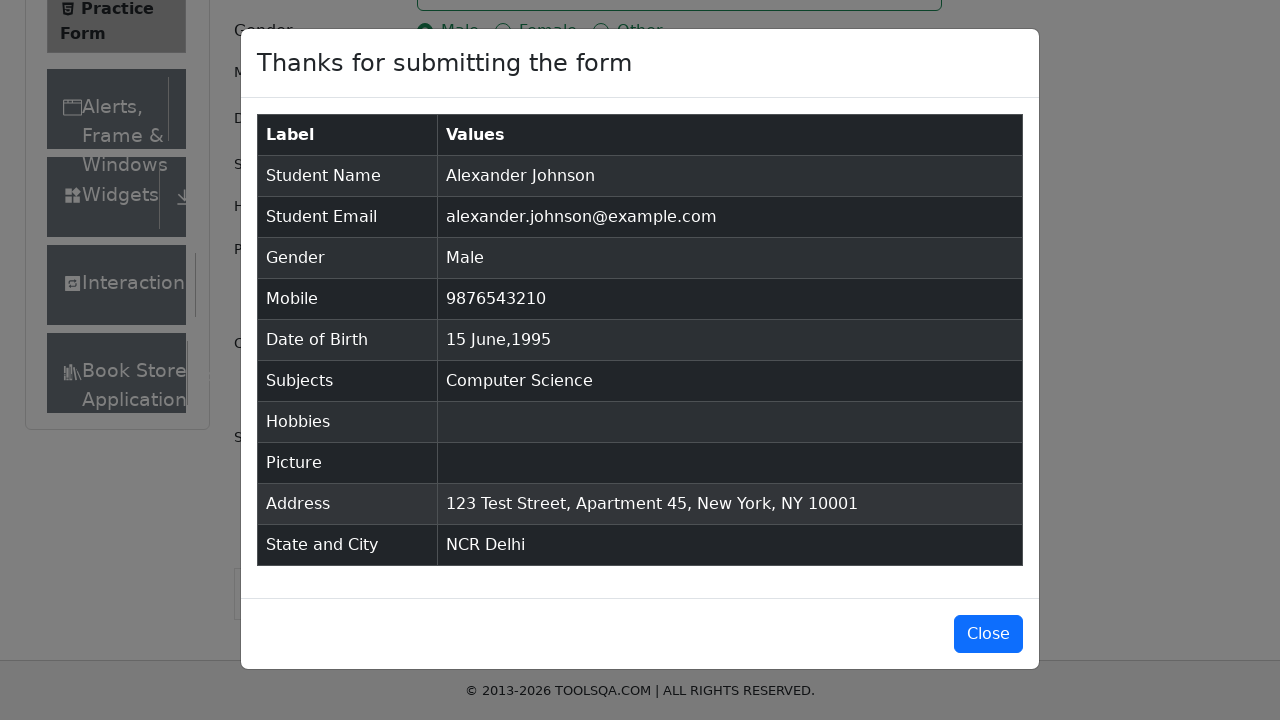